Tests filling two input fields on a practice page - enters text in the name field and displayed-text field

Starting URL: https://www.letskodeit.com/practice

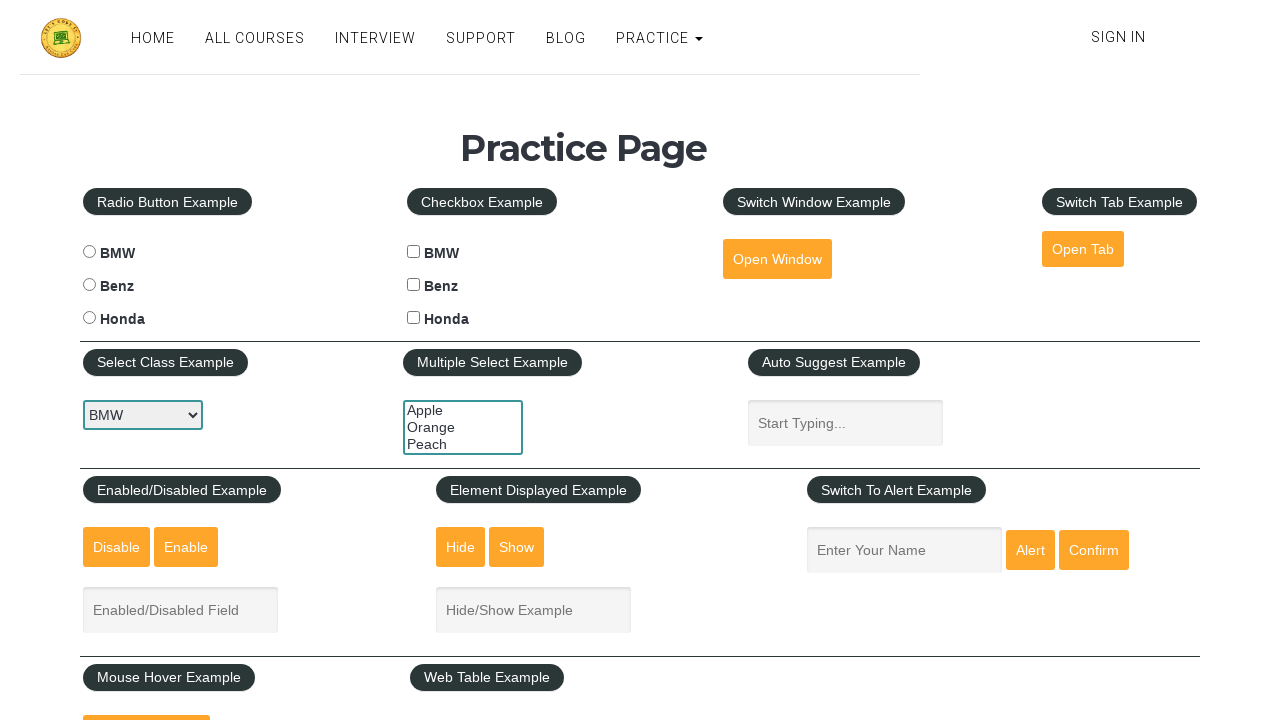

Filled name field with 'for test' on //input[@id='name']
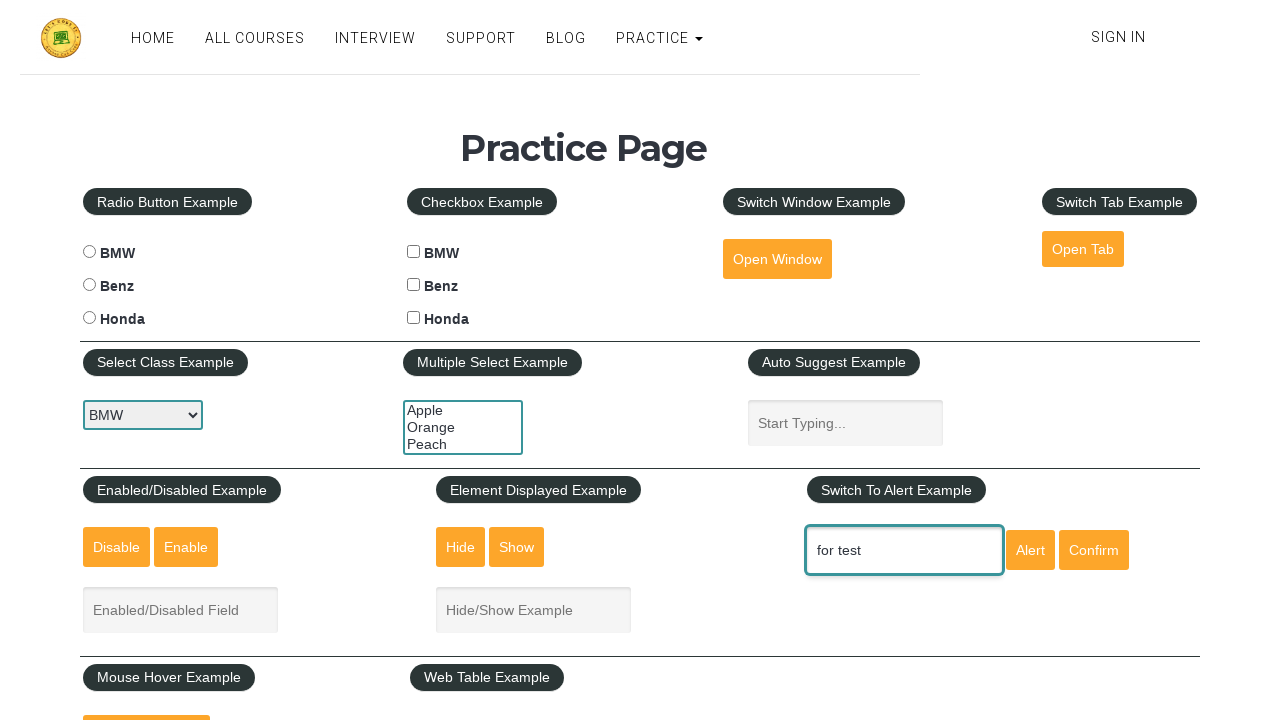

Filled displayed-text field with 'apple' on //input[@id='displayed-text']
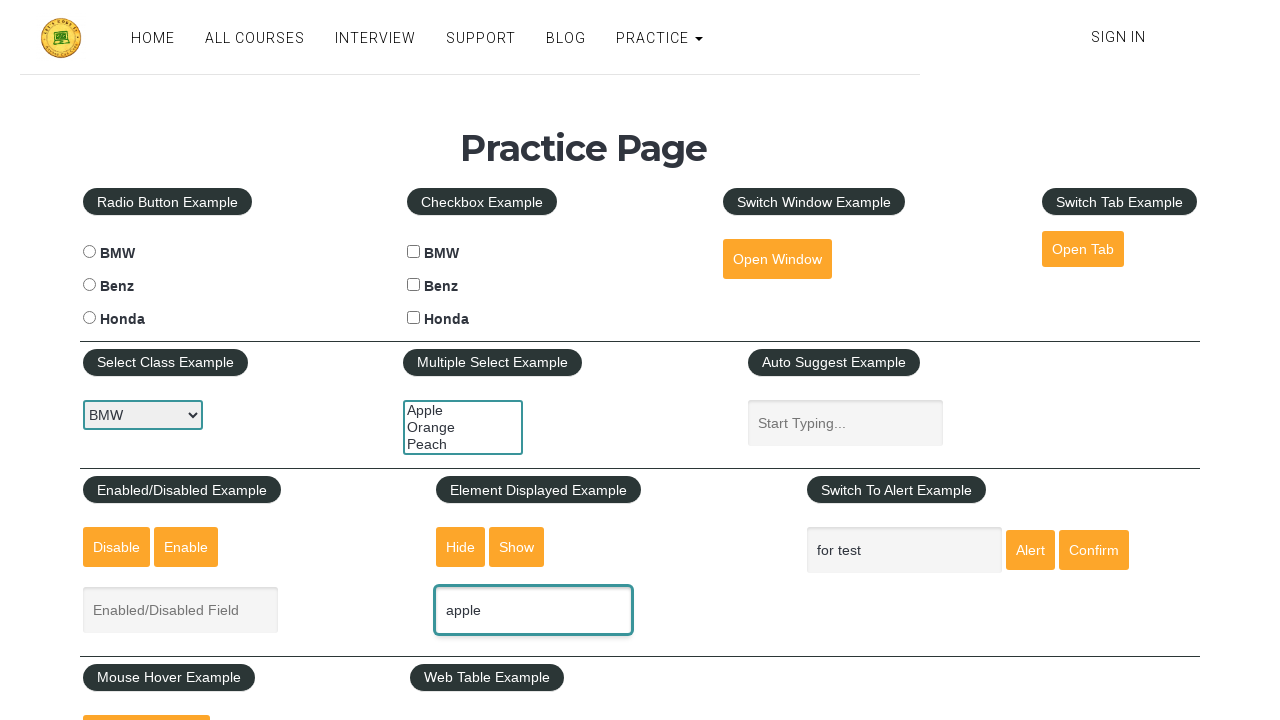

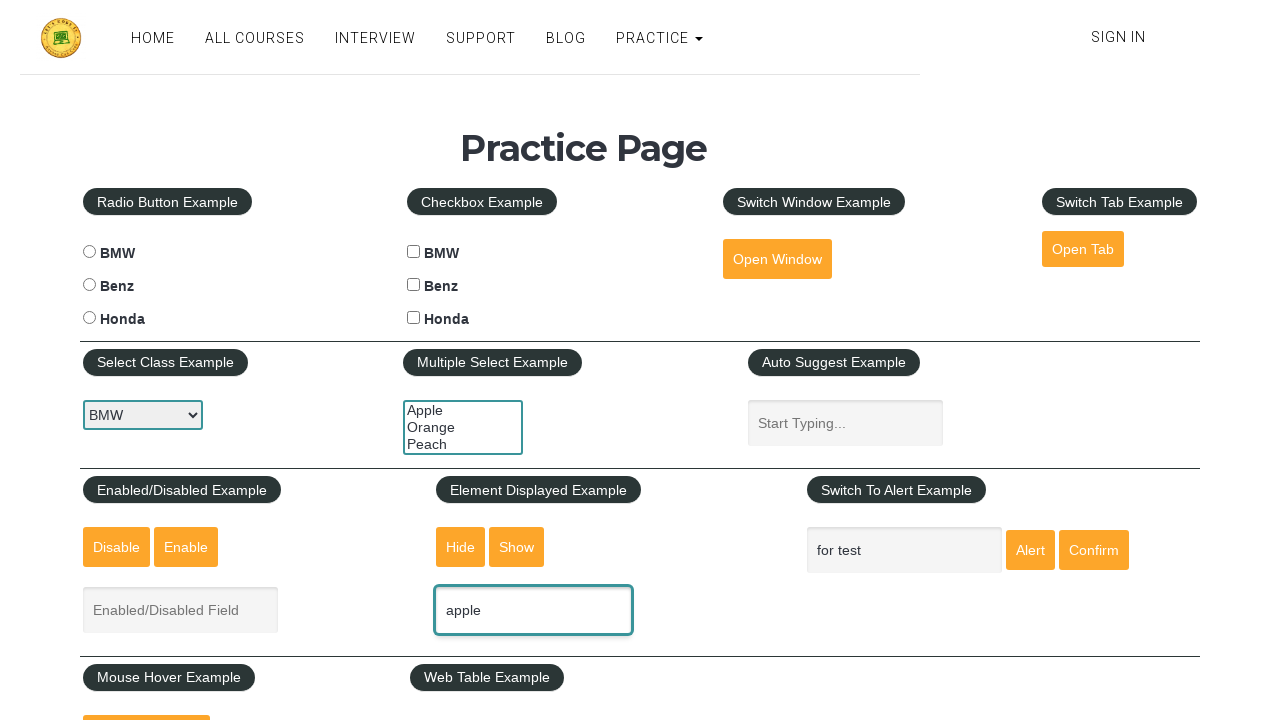